Tests dynamic control elements by clicking the Enable button and verifying that the enabled confirmation text appears

Starting URL: https://the-internet.herokuapp.com/dynamic_controls

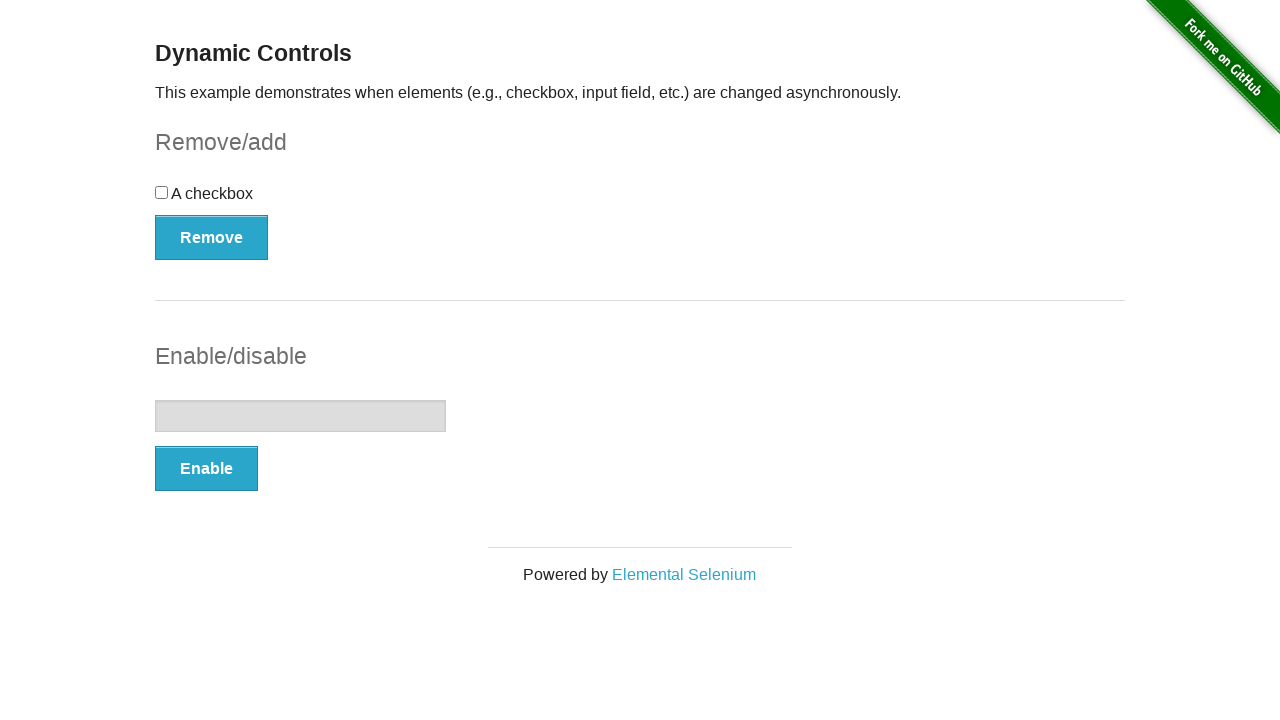

Clicked the Enable button at (206, 469) on button:has-text('Enable')
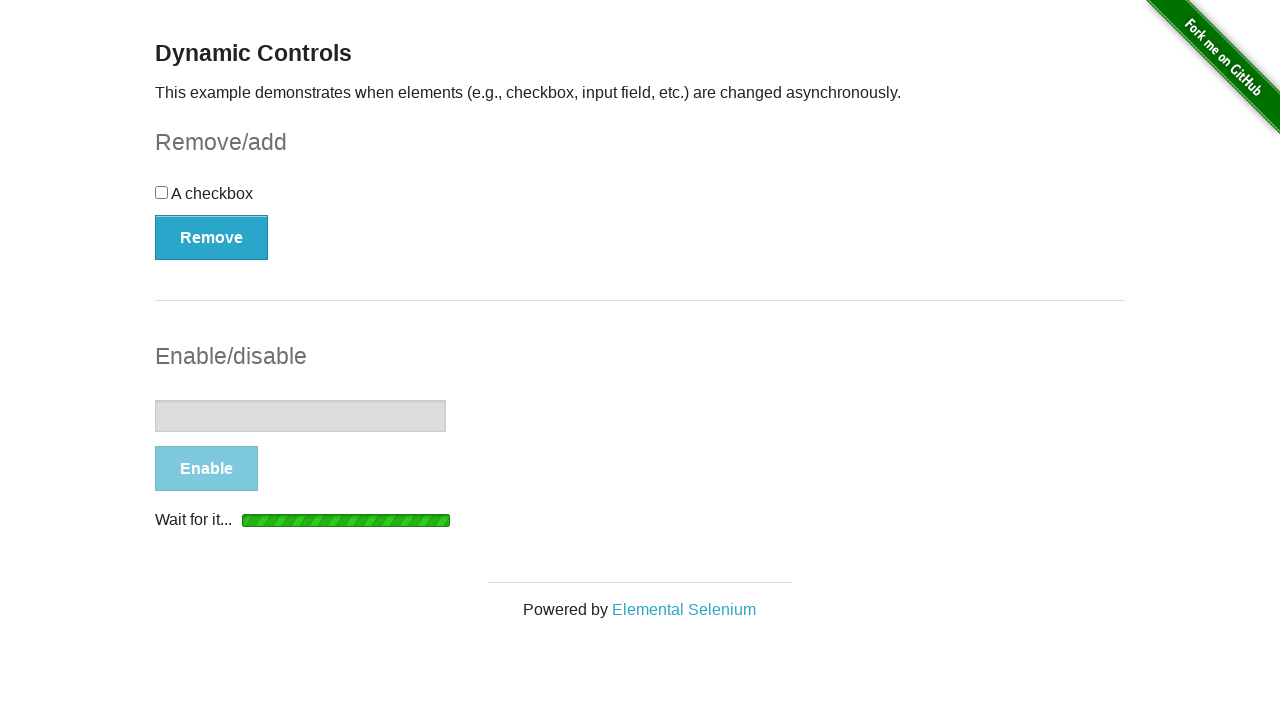

Waited for the 'It's enabled!' confirmation text to appear
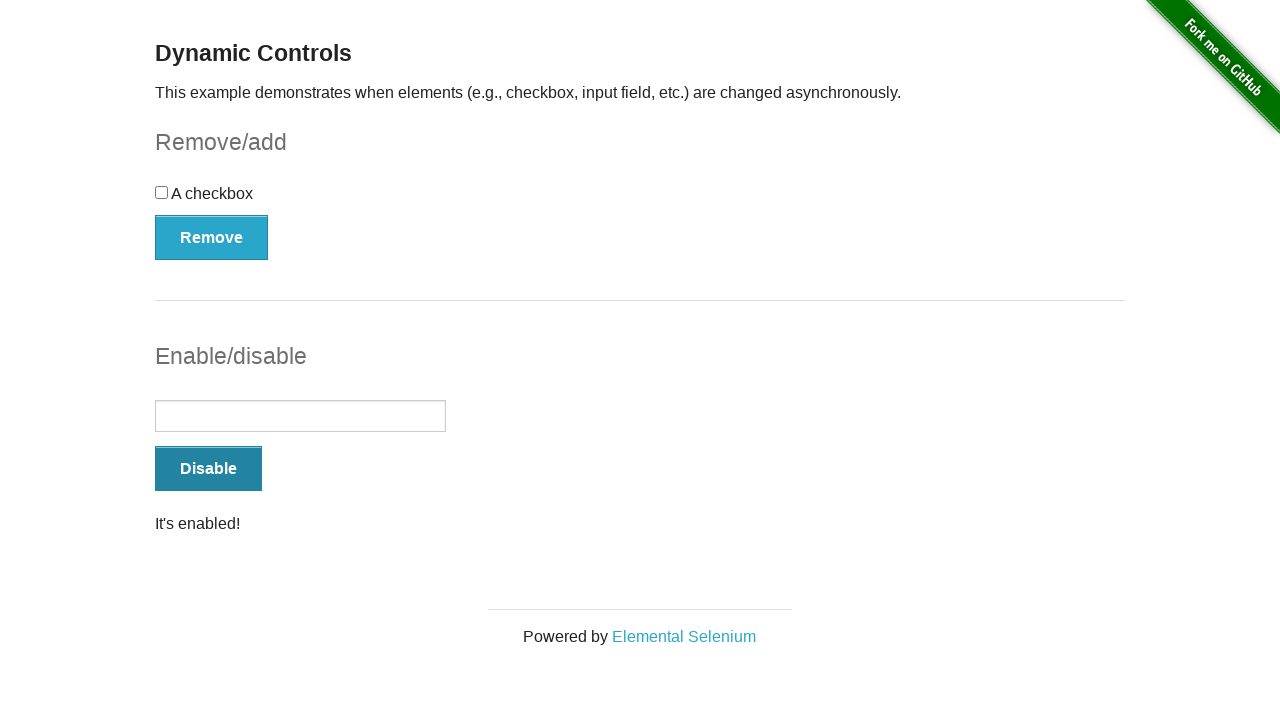

Located the 'It's enabled!' confirmation text element
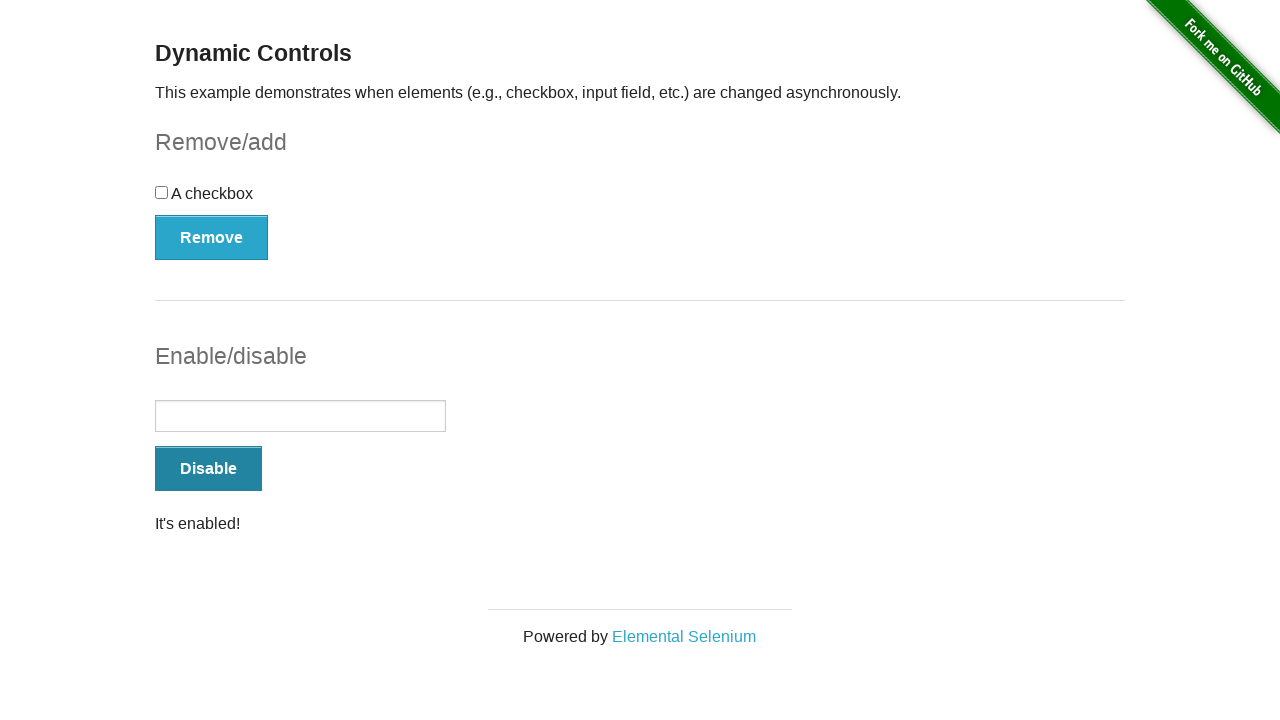

Verified that the enabled confirmation text is visible
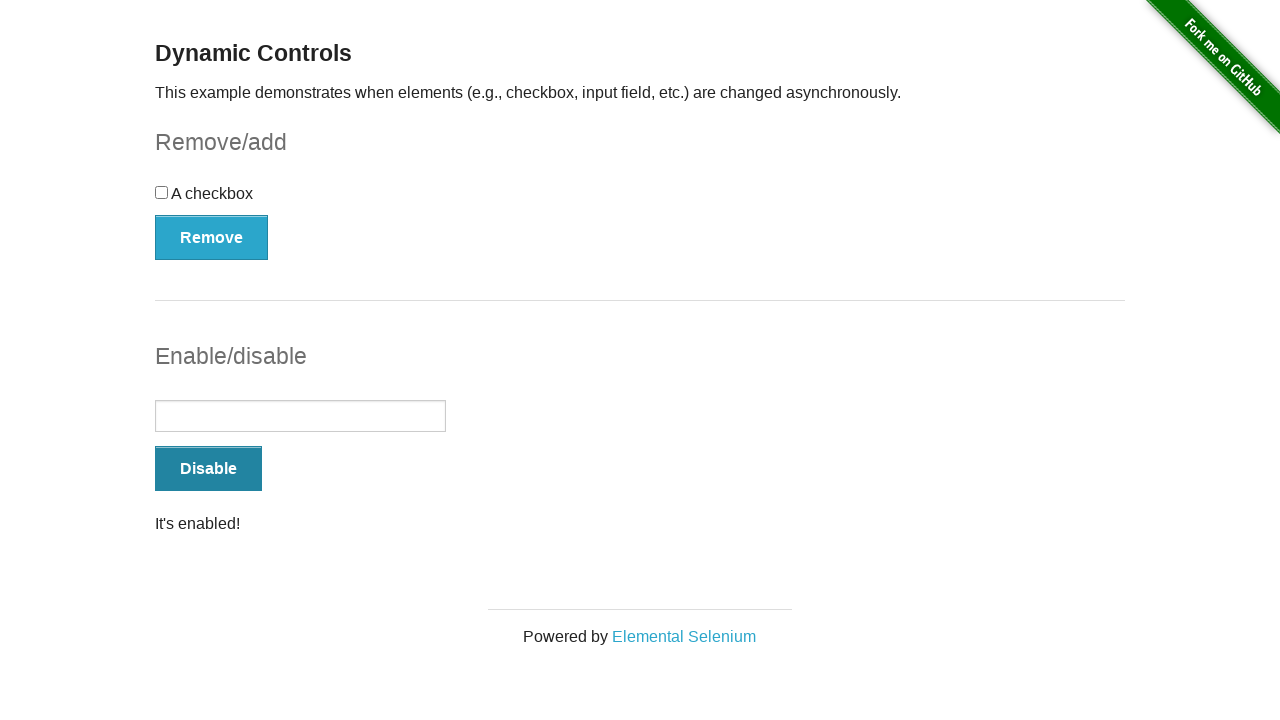

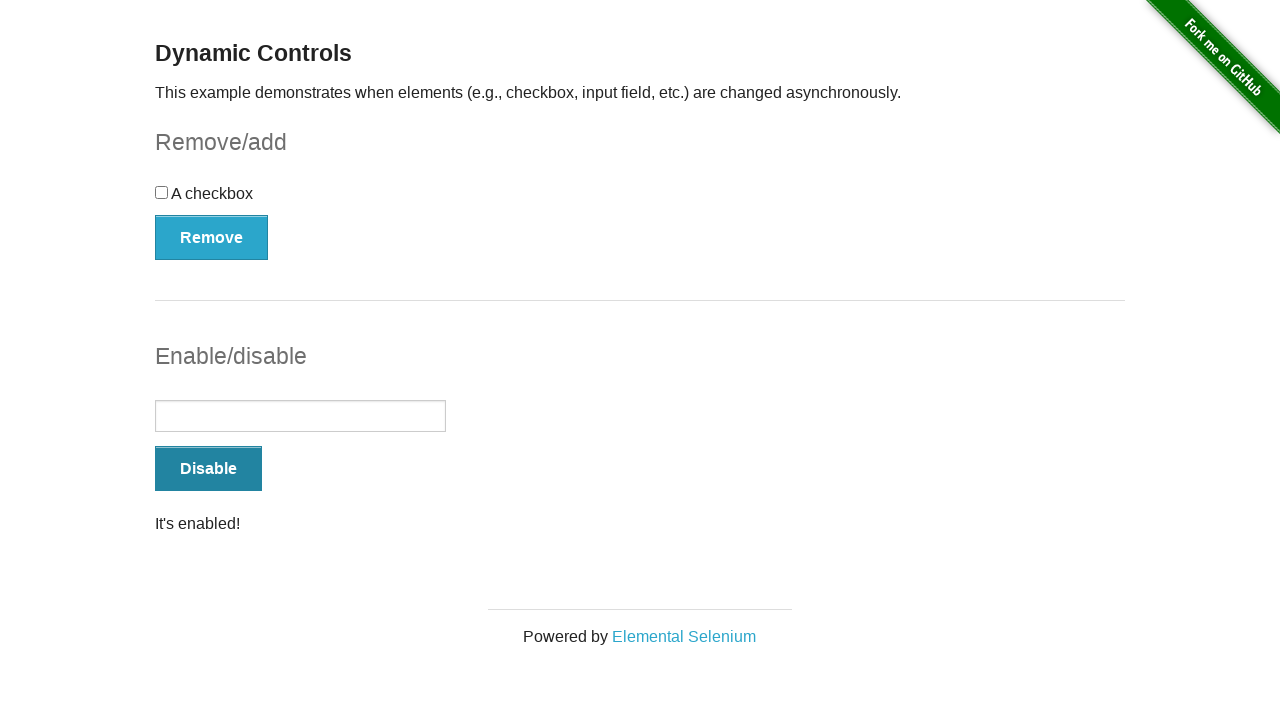